Verifies that the value of the button with id "buttonId" matches "this is Also a Button" when ignoring case

Starting URL: https://kristinek.github.io/site/examples/locators

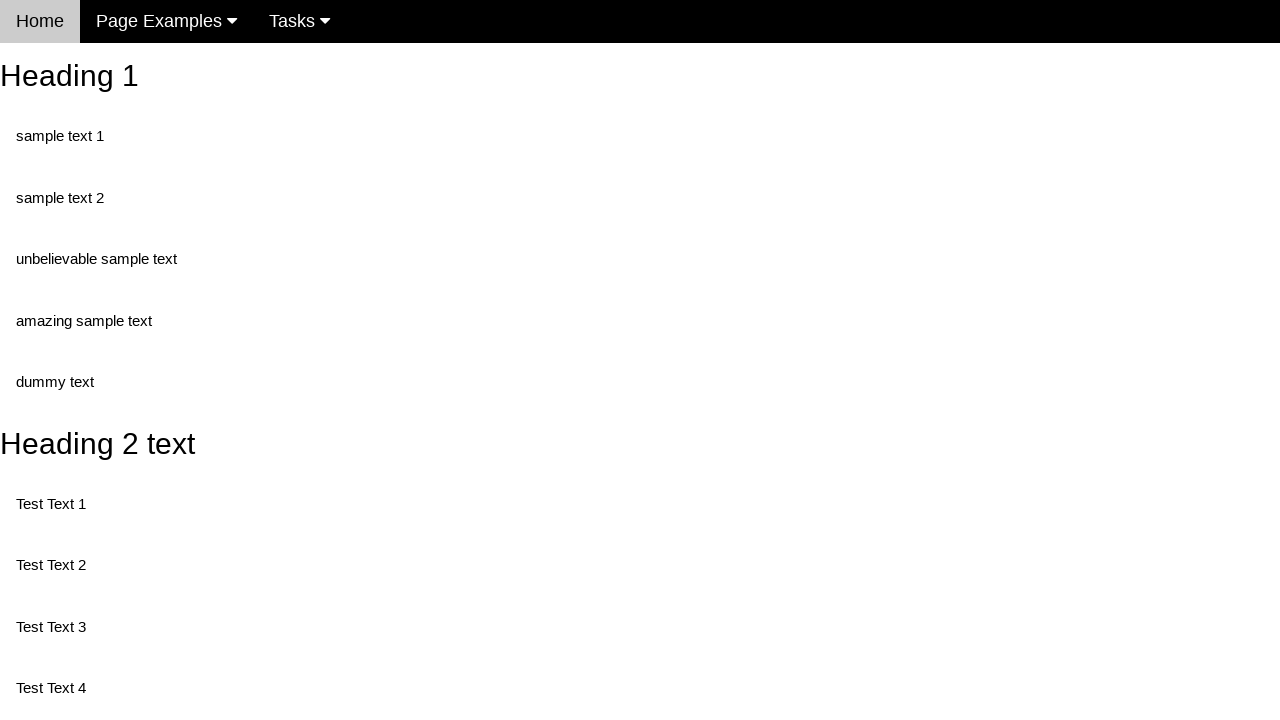

Navigated to locators example page
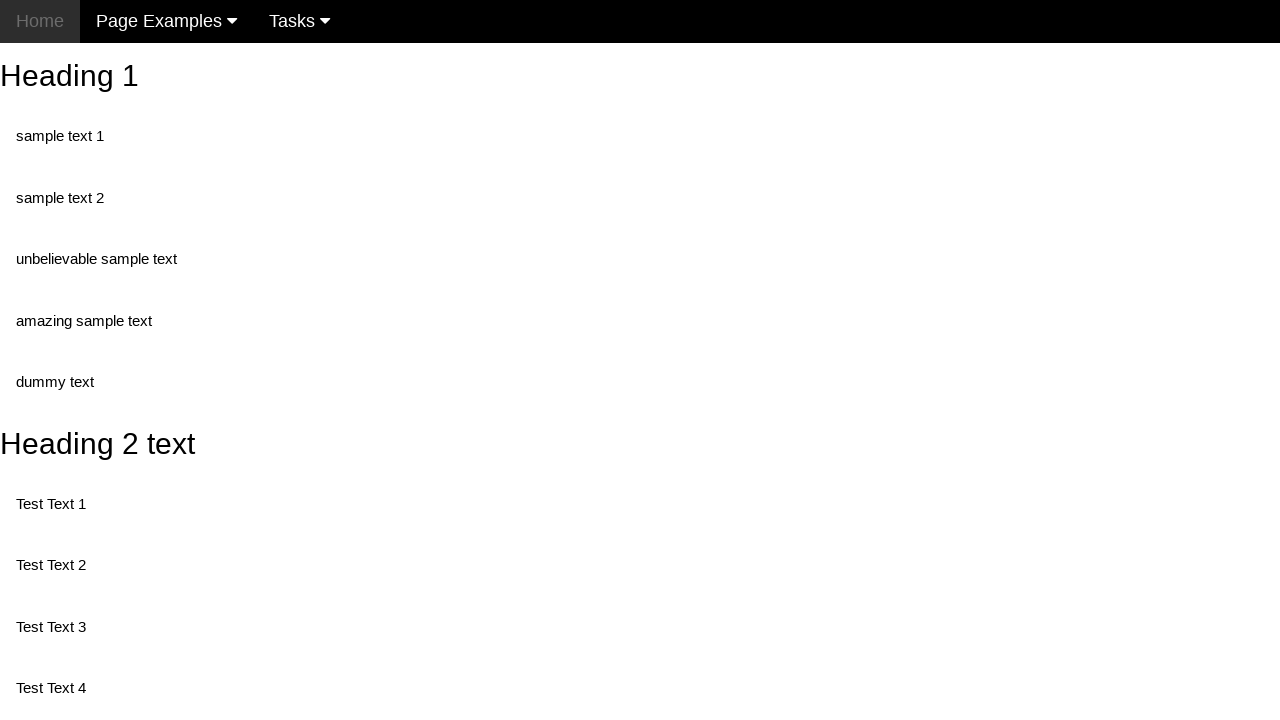

Button with id 'buttonId' is present
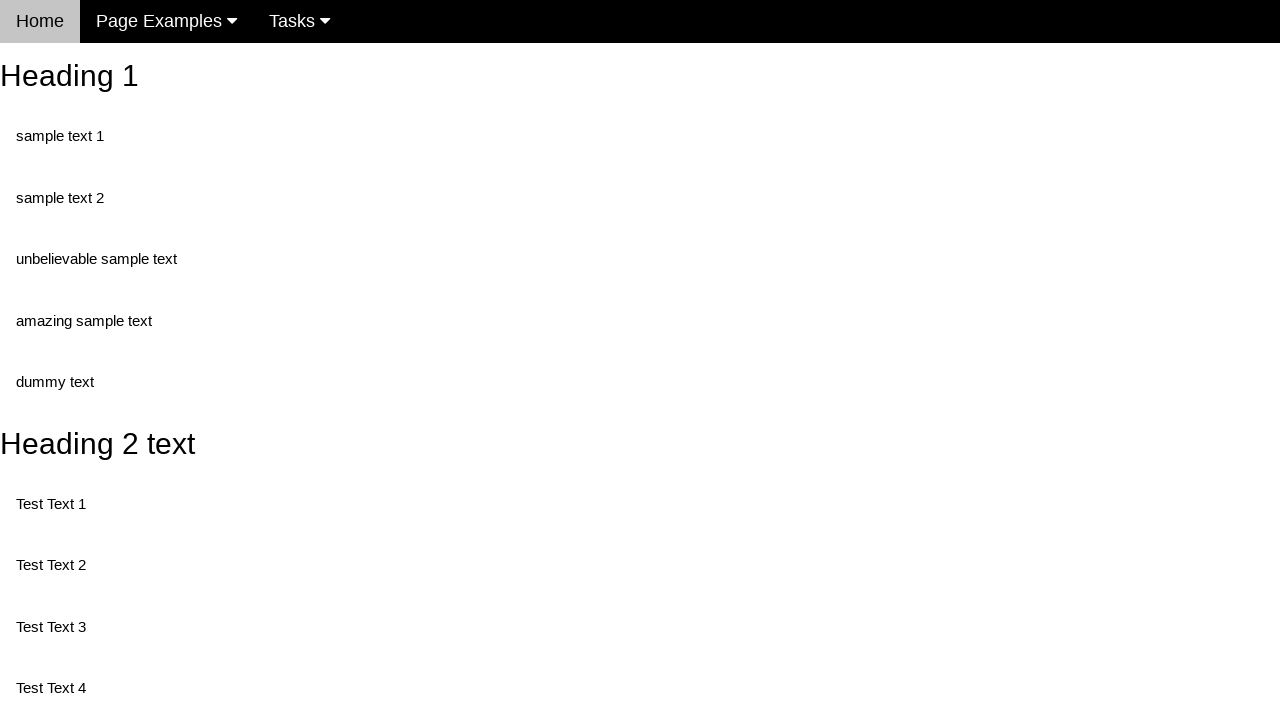

Retrieved button value: 'This is also a button'
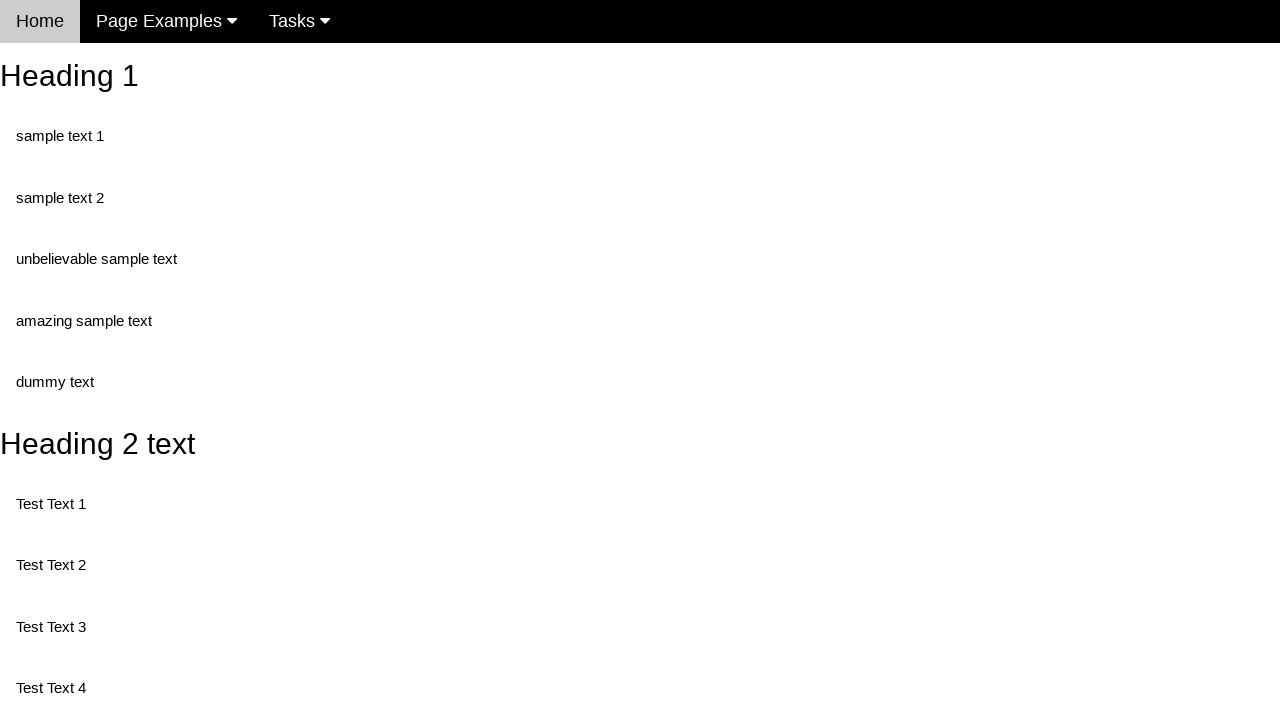

Assertion passed: button value matches 'this is Also a Button' (case insensitive)
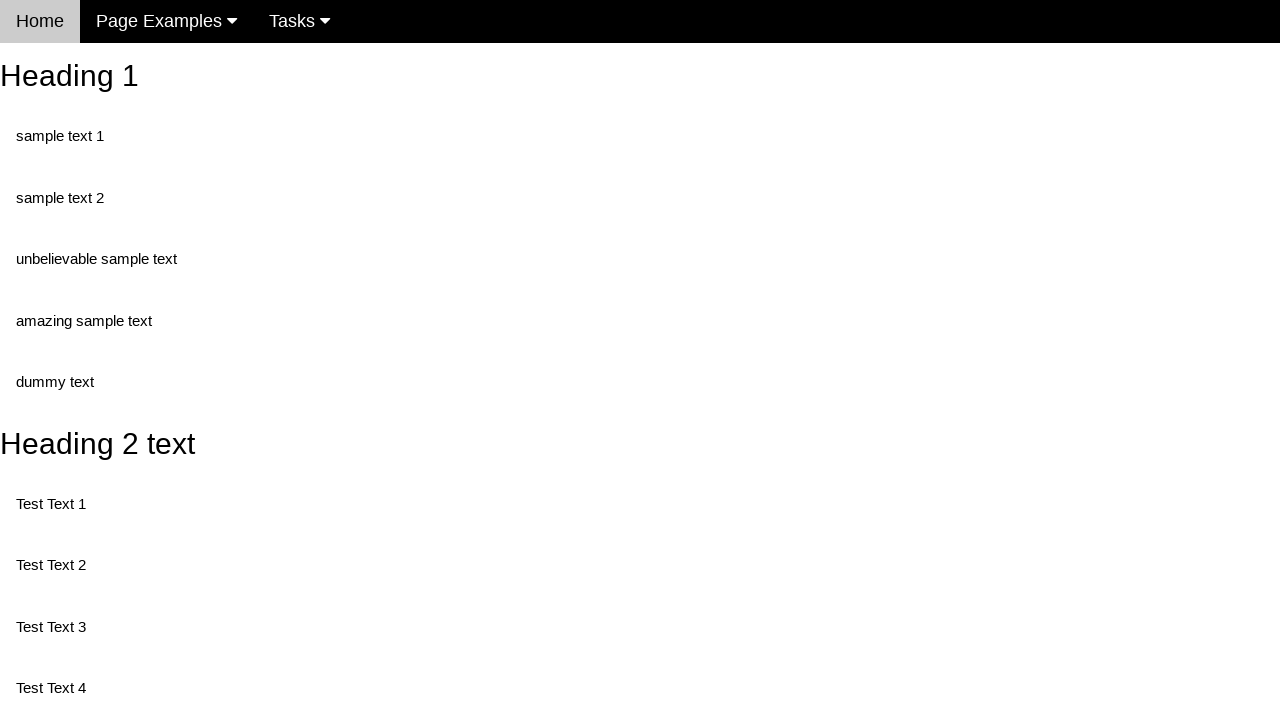

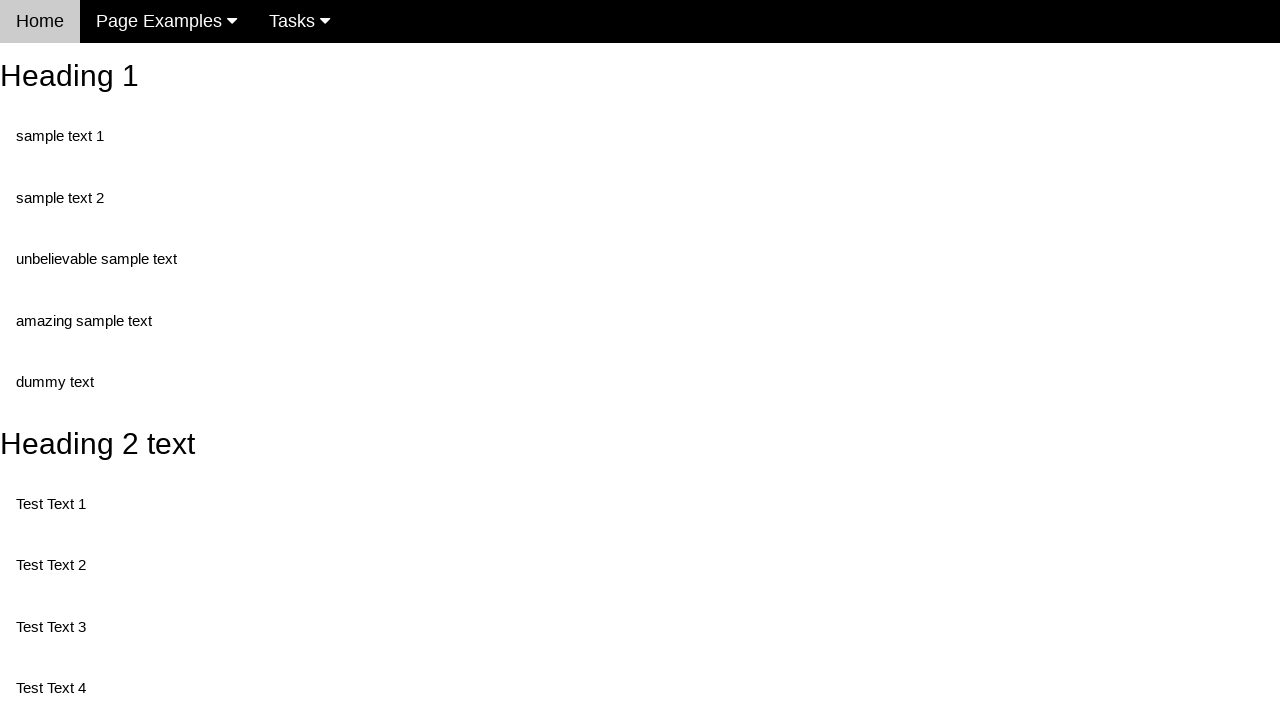